Launches browser, navigates to ToolsQA homepage and maximizes the window

Starting URL: https://toolsqa.com/

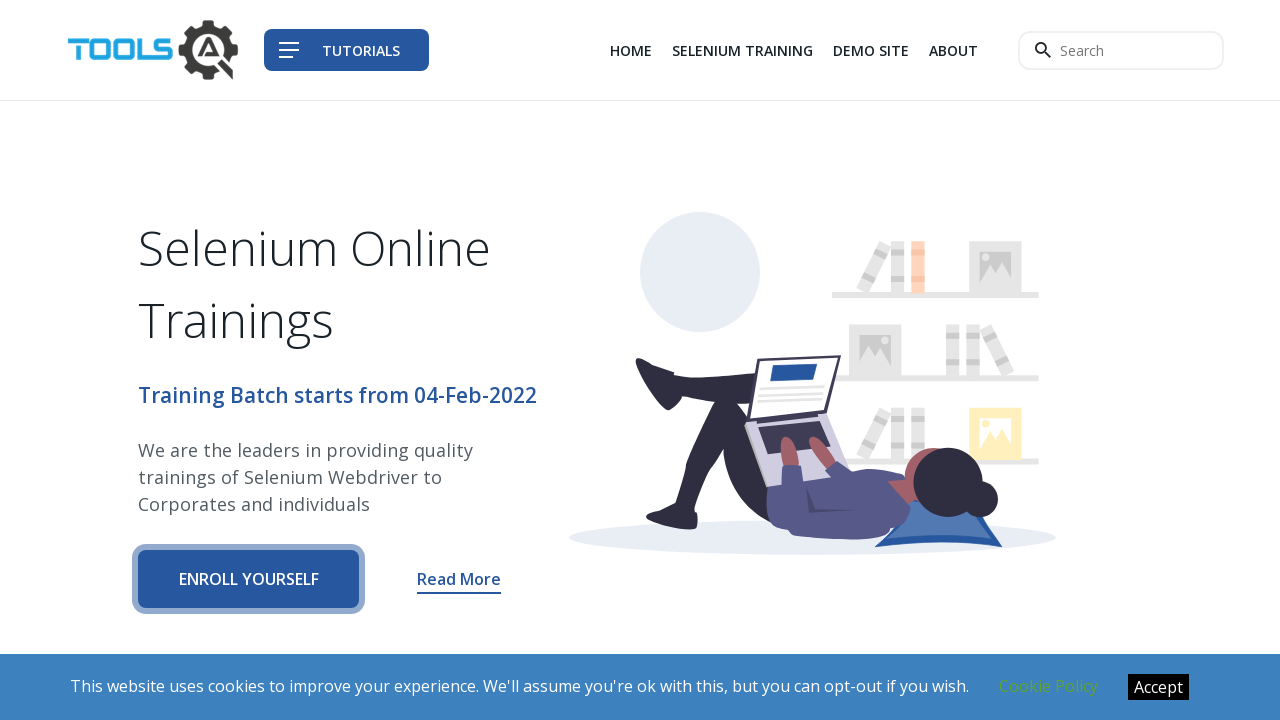

Set viewport size to 1920x1080 to maximize window
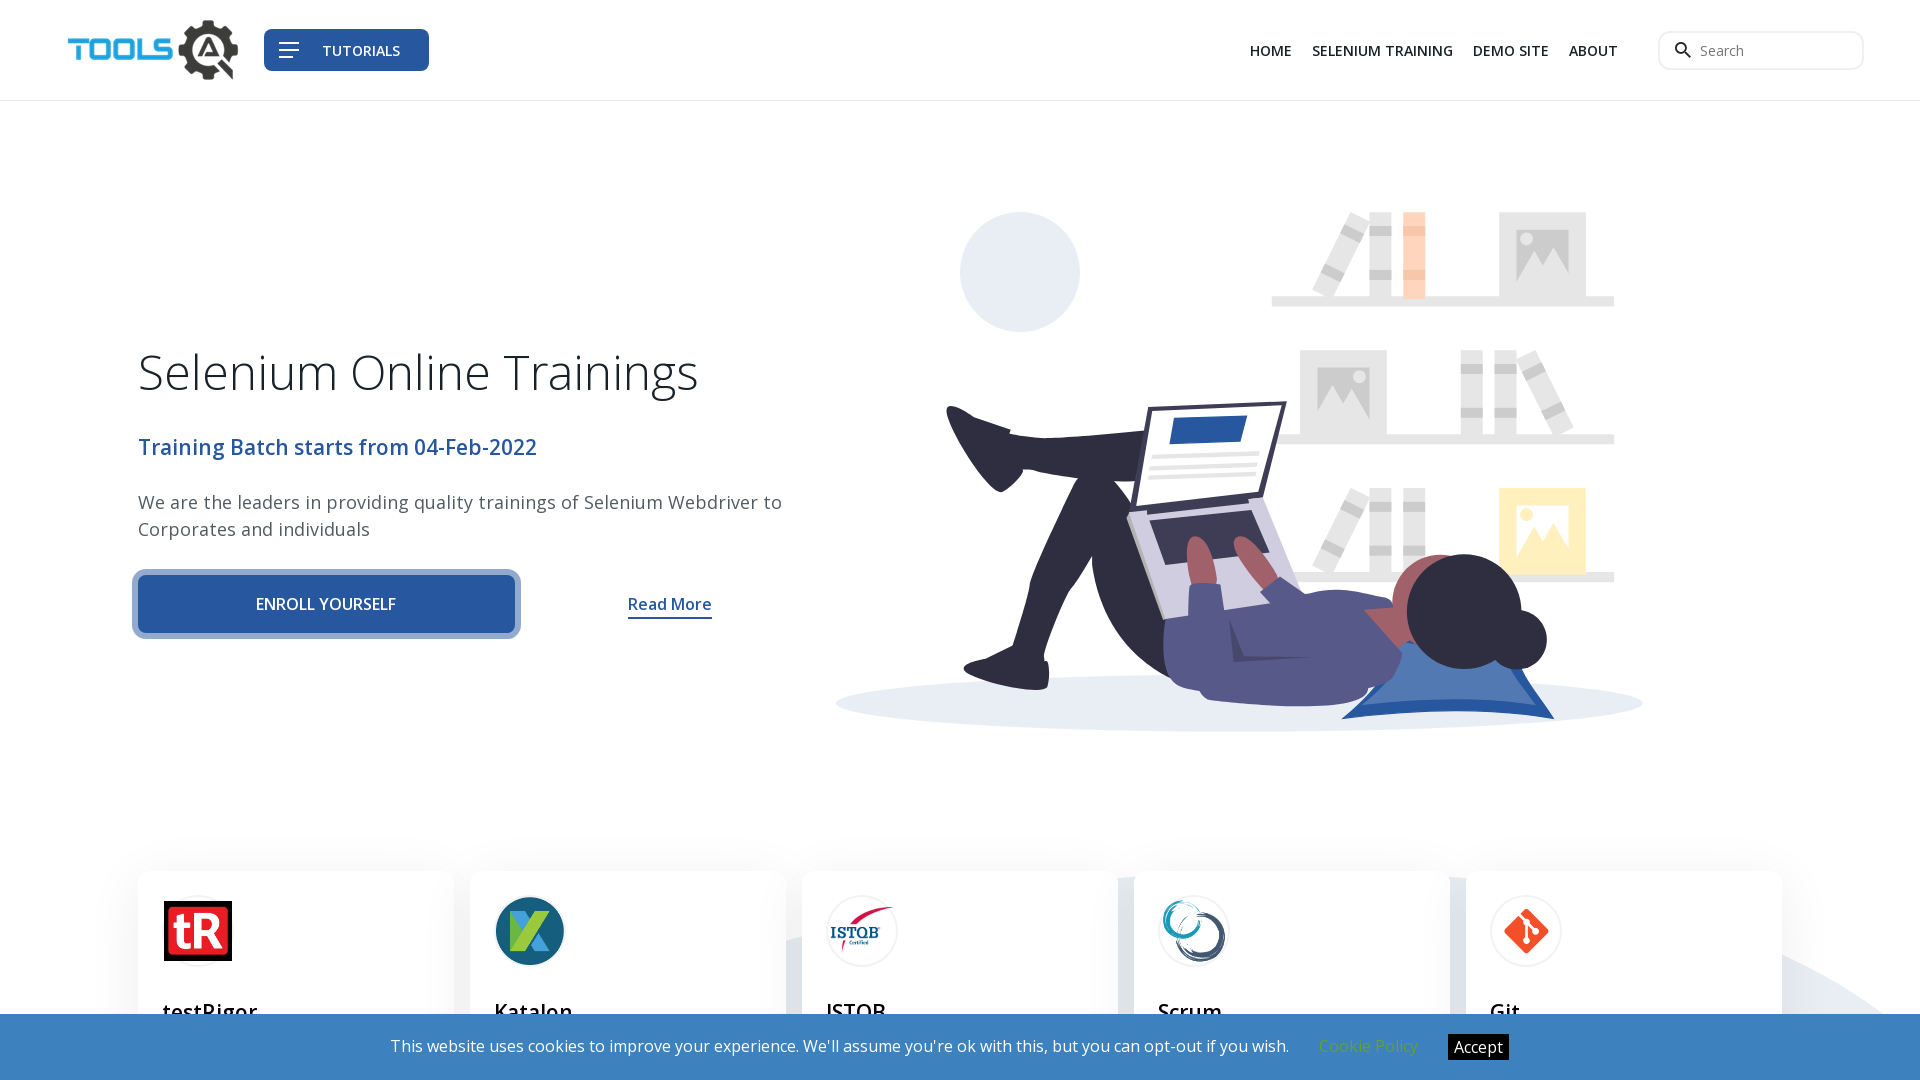

ToolsQA homepage fully loaded (DOM content loaded)
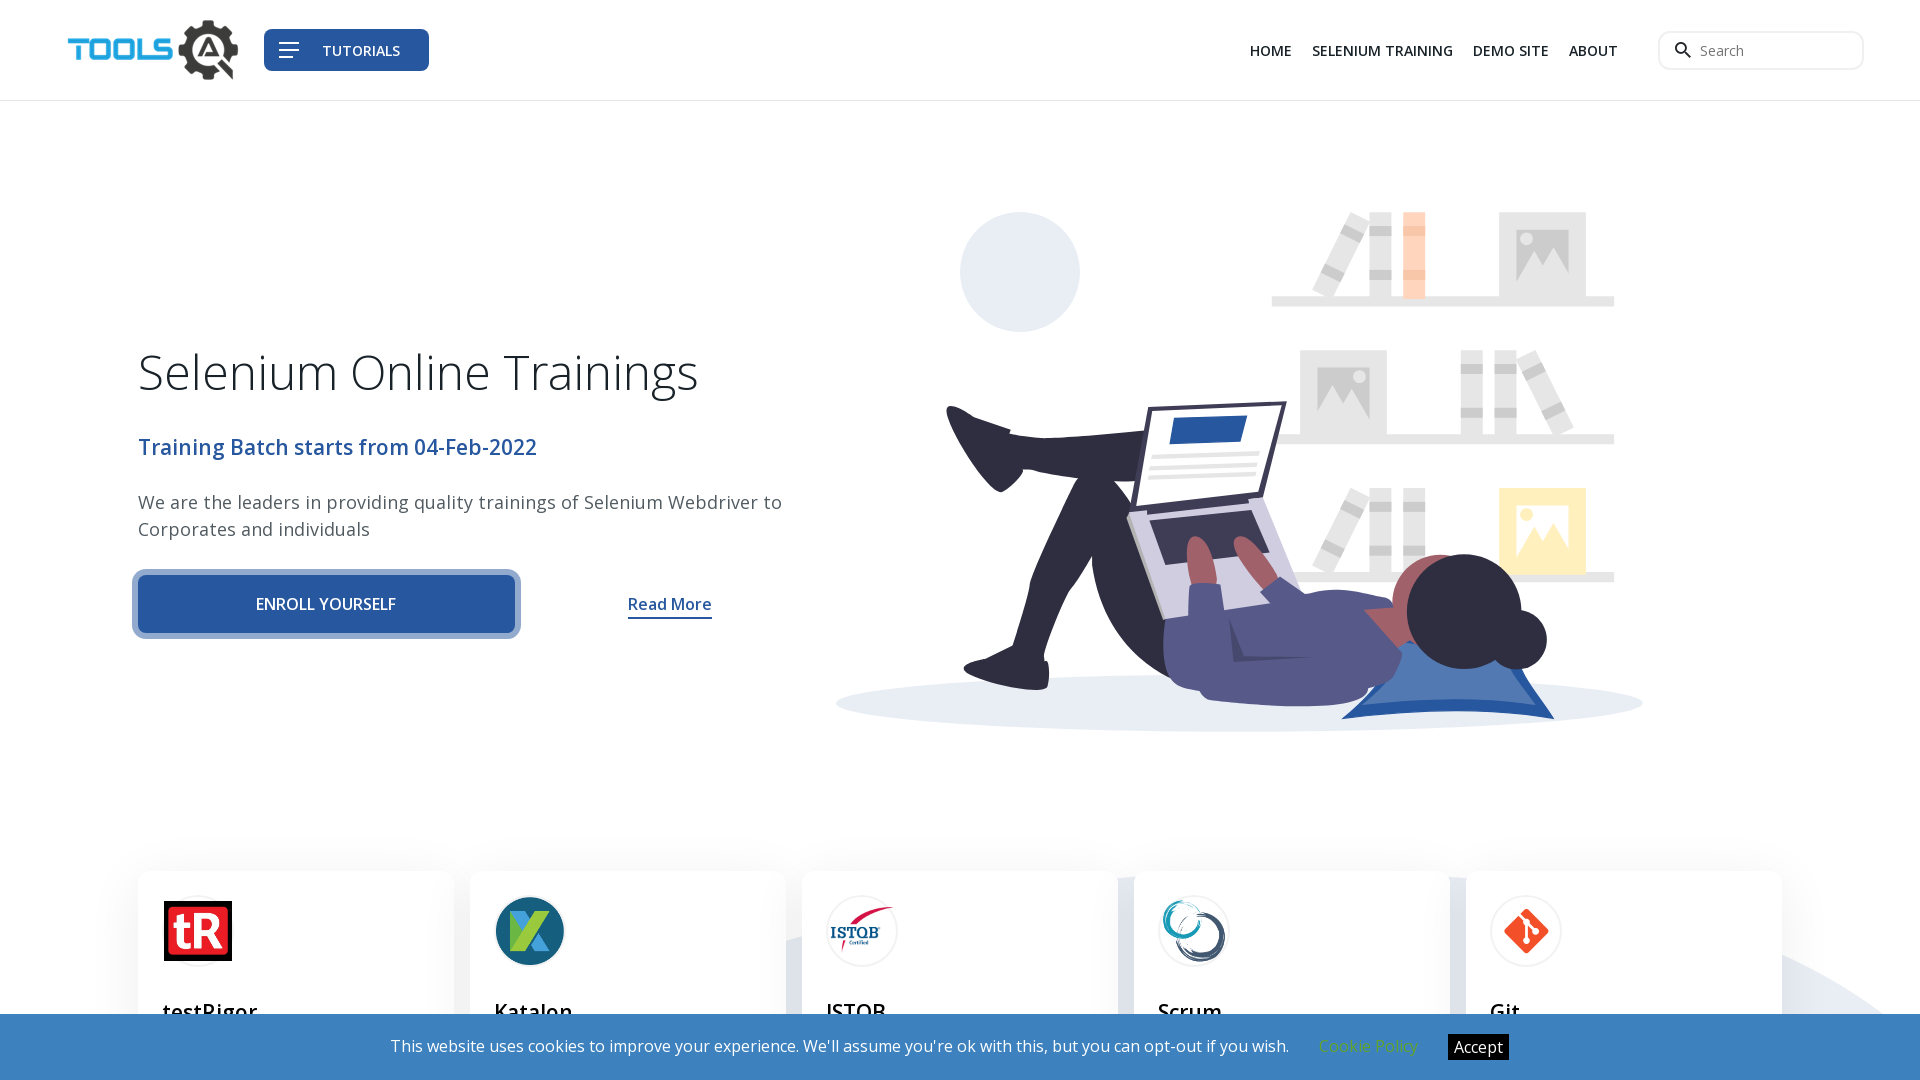

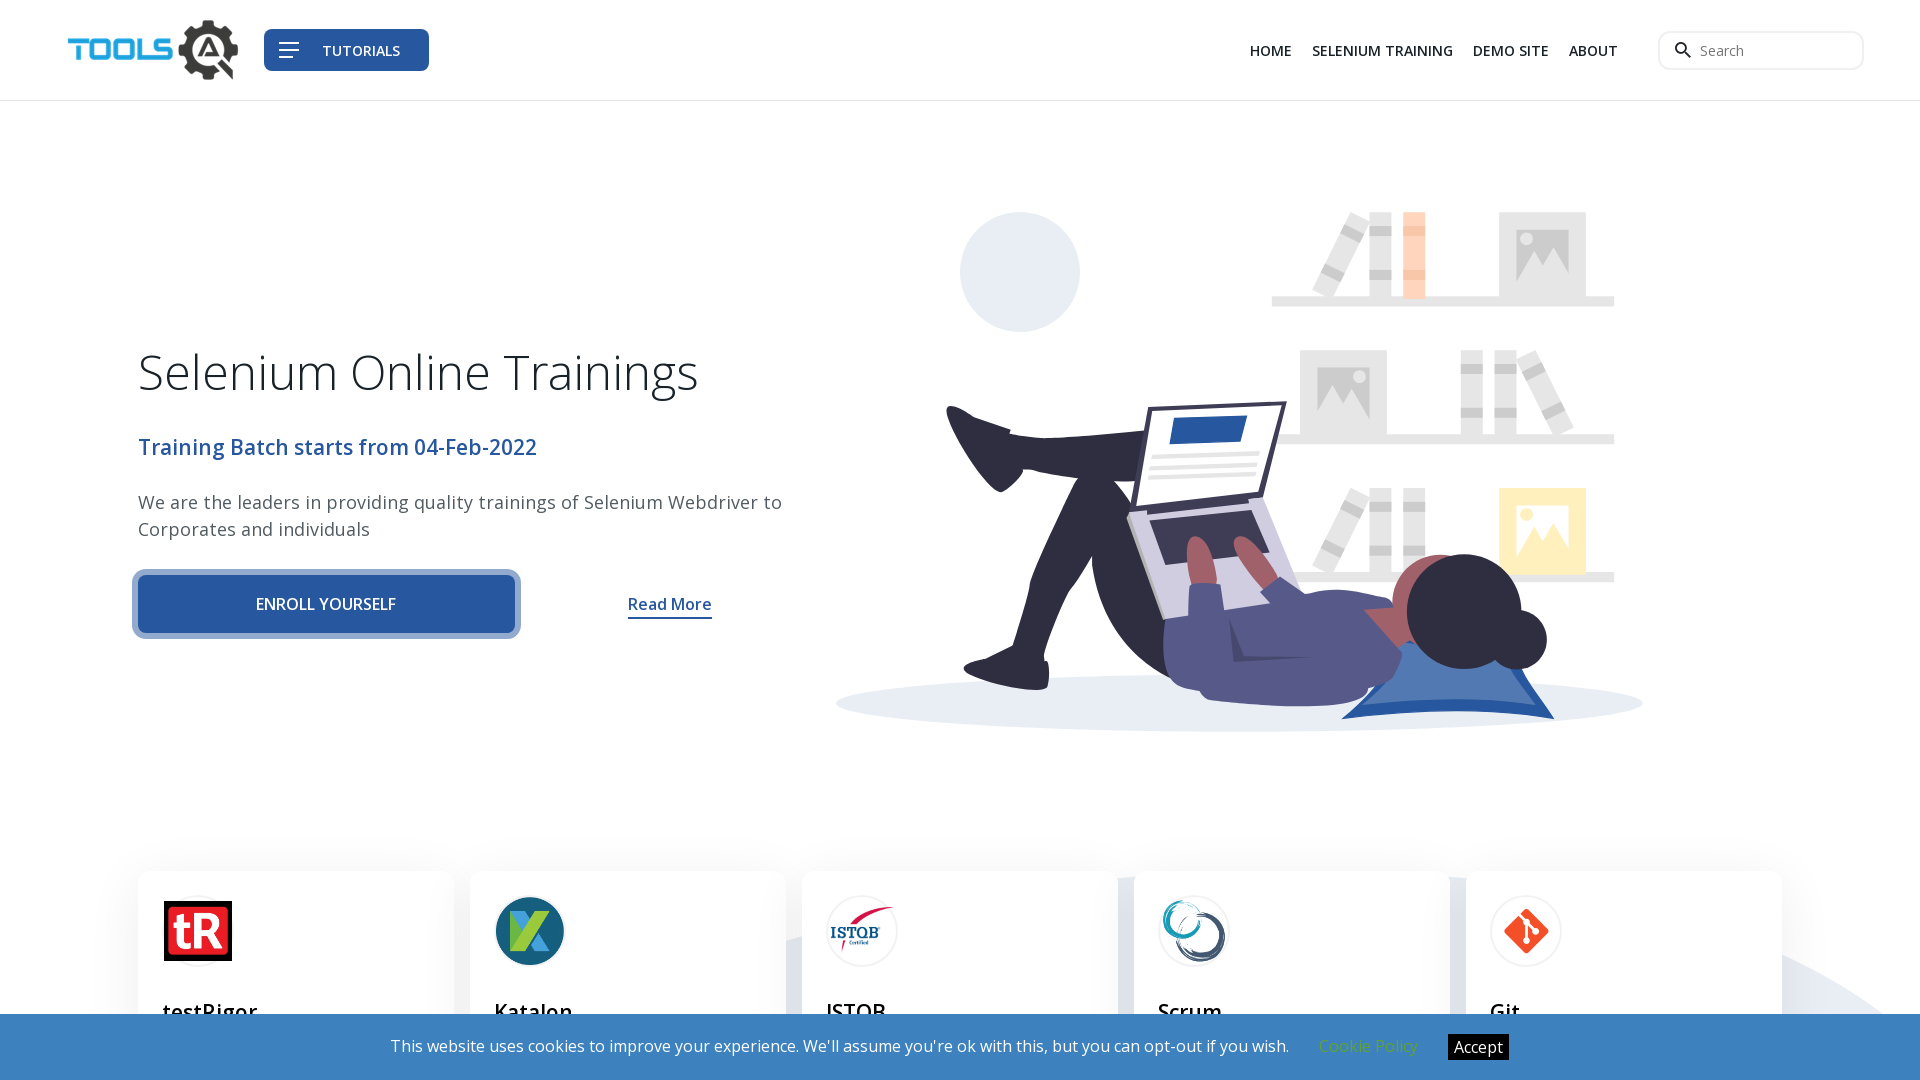